Tests that clicking clear completed button removes completed items from the list

Starting URL: https://demo.playwright.dev/todomvc

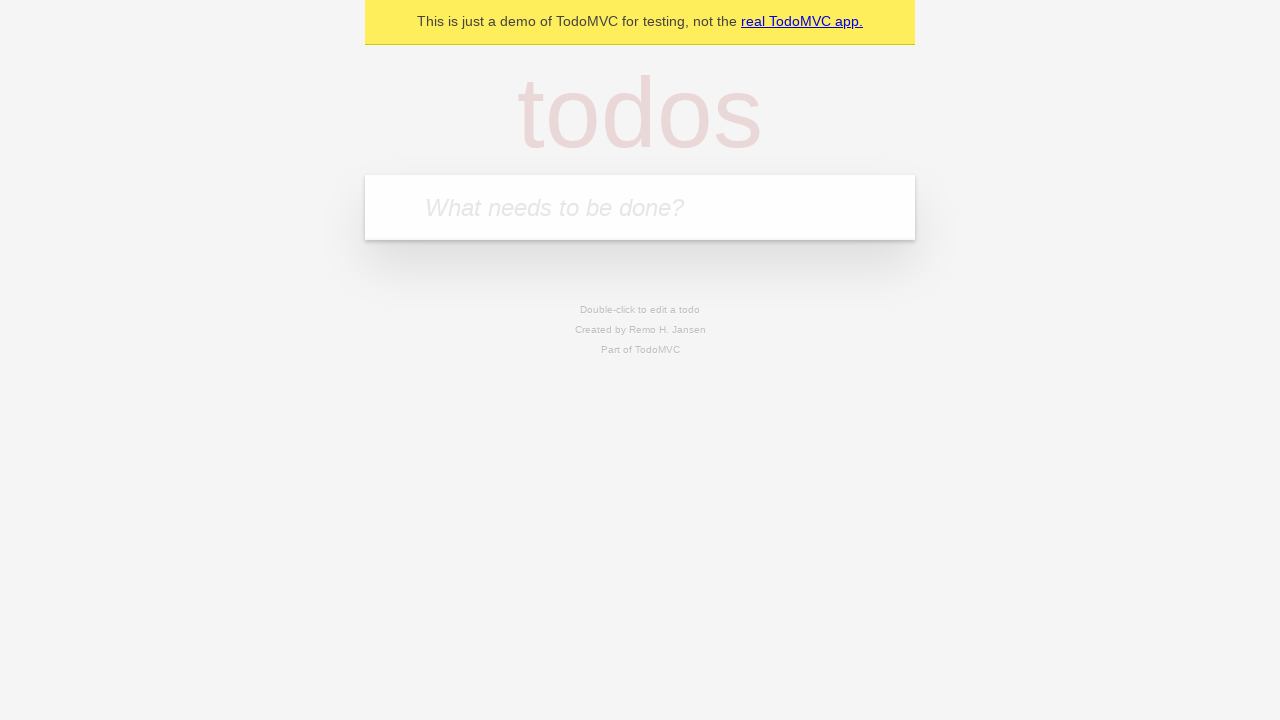

Filled new todo input with 'buy some cheese' on .new-todo
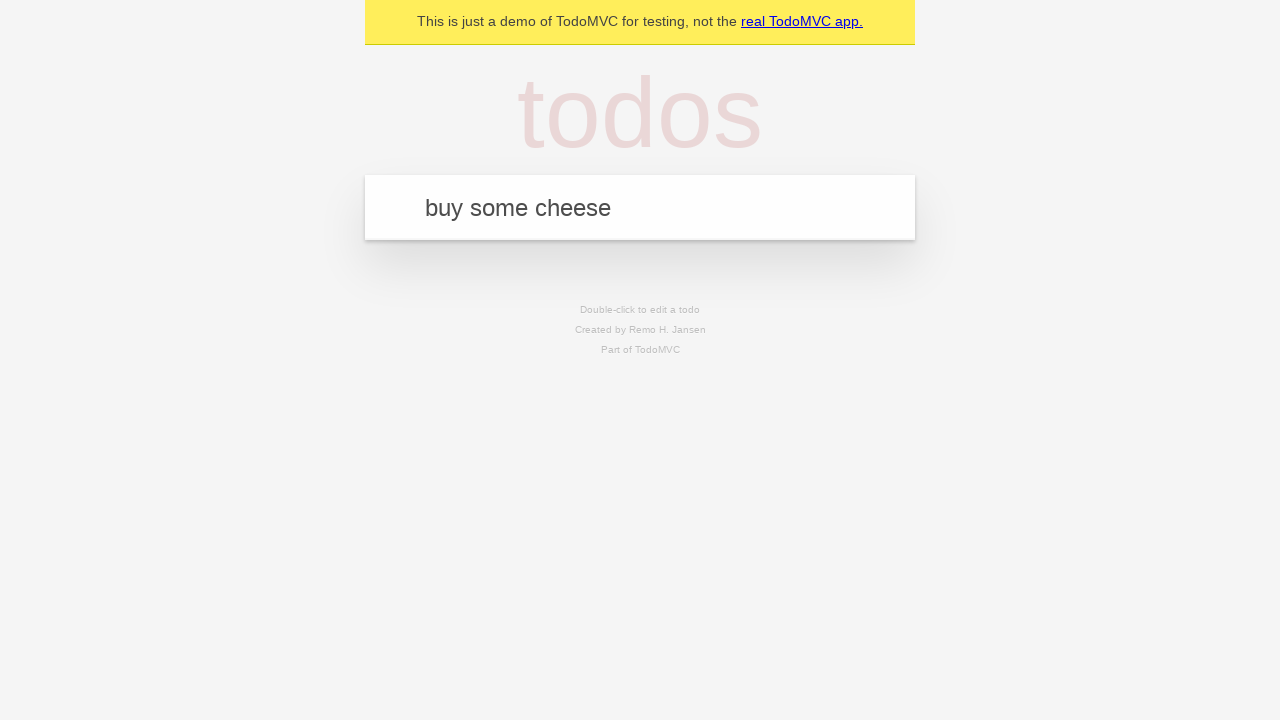

Pressed Enter to add first todo on .new-todo
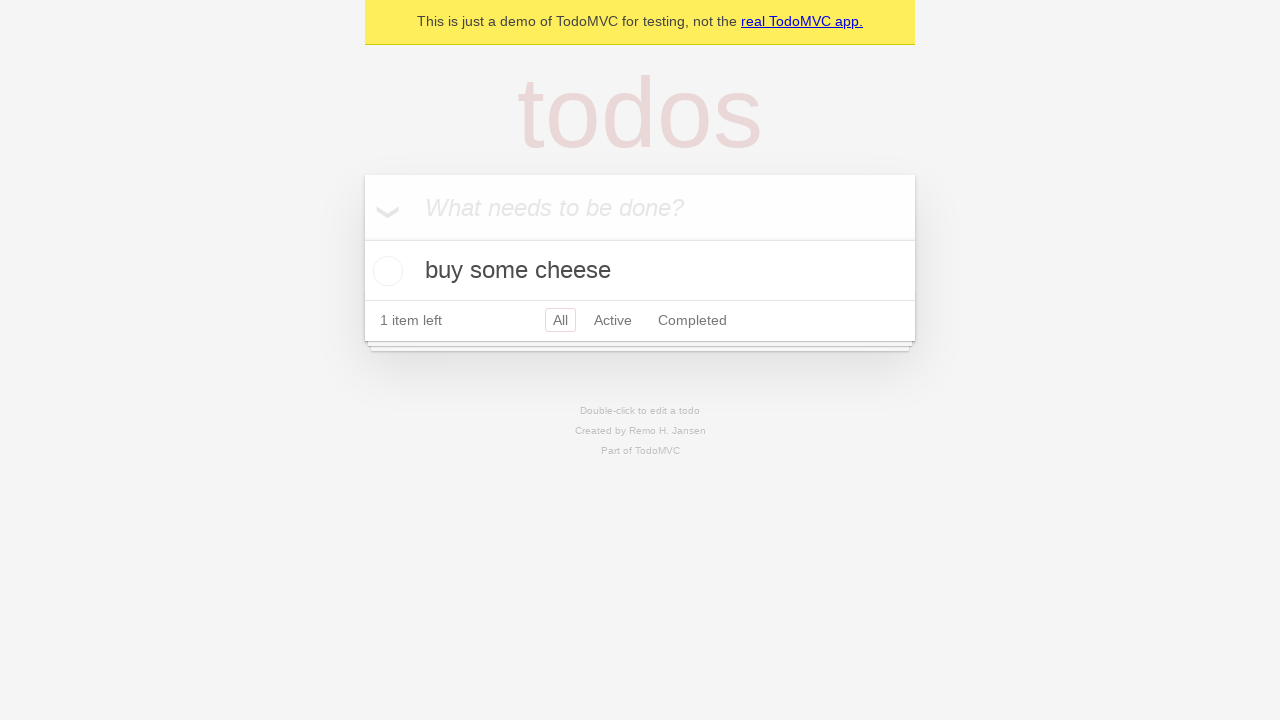

Filled new todo input with 'feed the cat' on .new-todo
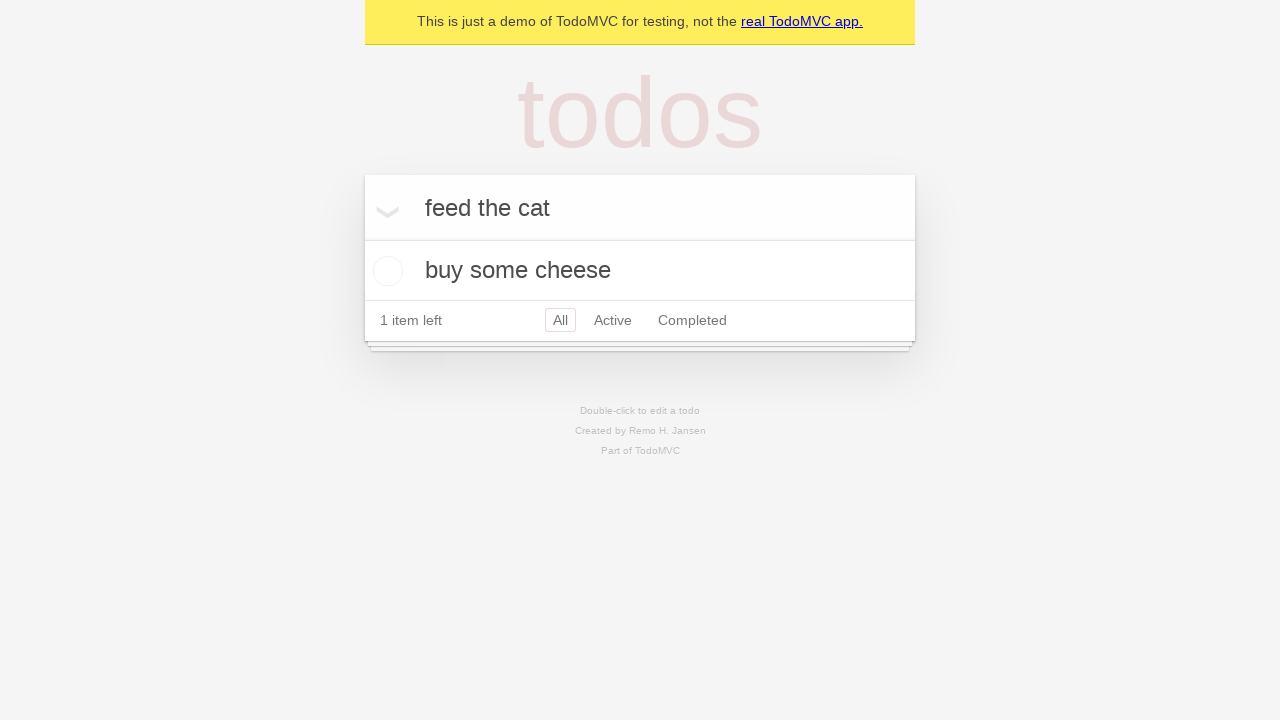

Pressed Enter to add second todo on .new-todo
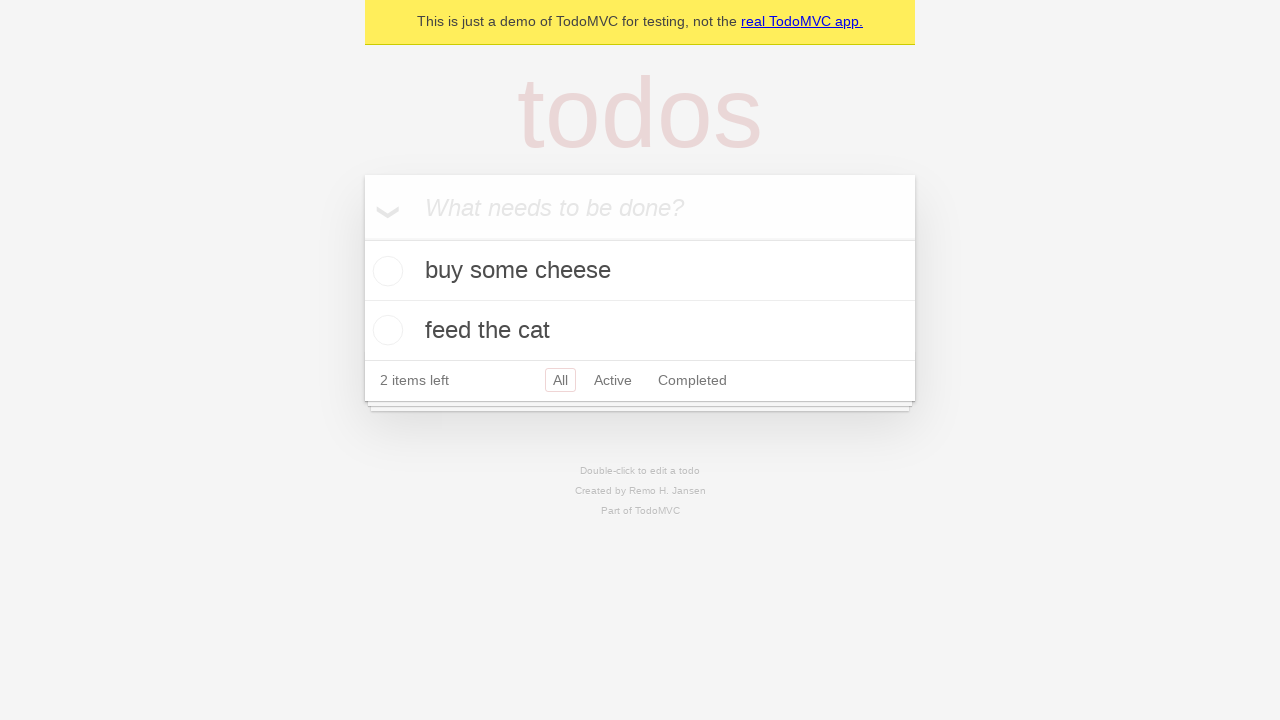

Filled new todo input with 'book a doctors appointment' on .new-todo
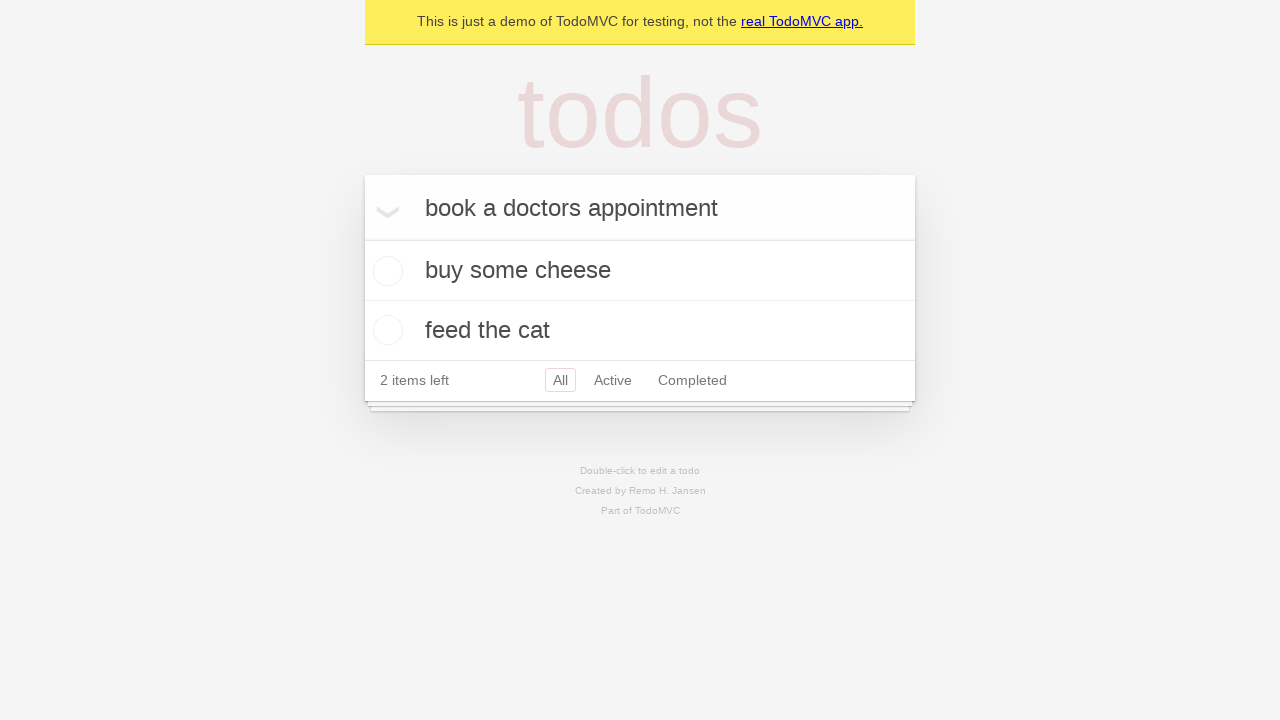

Pressed Enter to add third todo on .new-todo
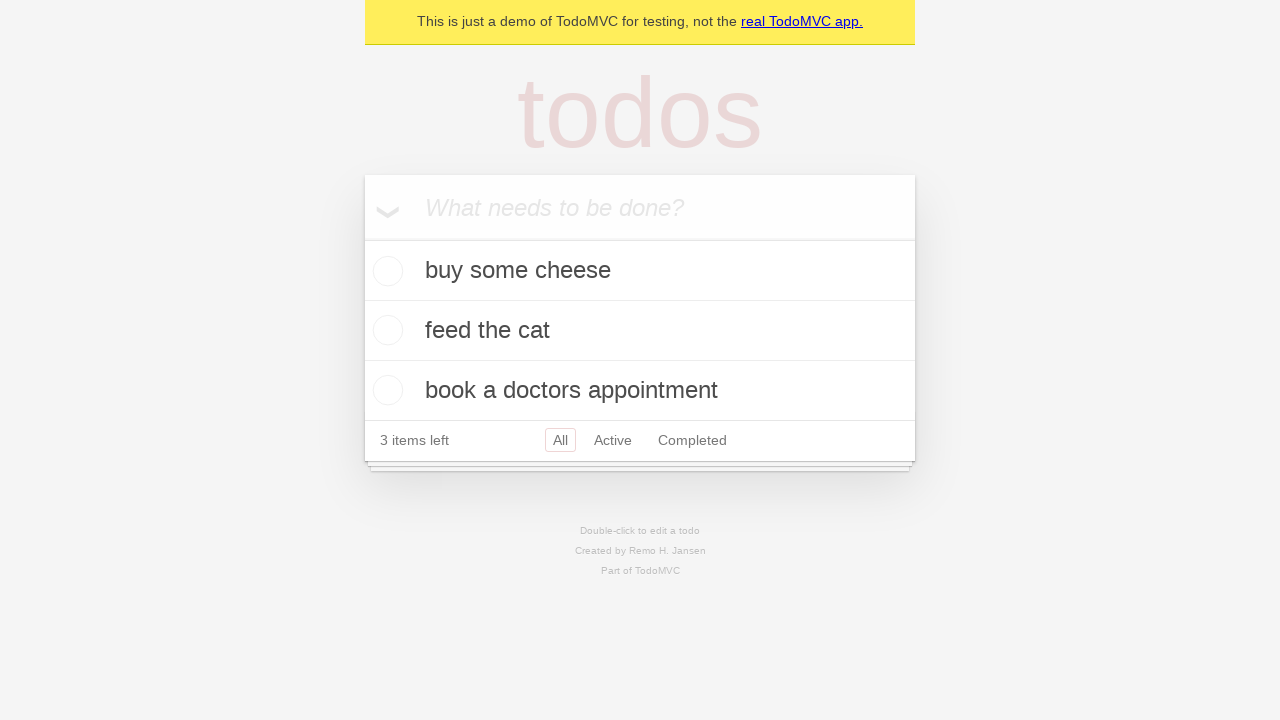

Checked the second todo item as completed at (385, 330) on .todo-list li >> nth=1 >> .toggle
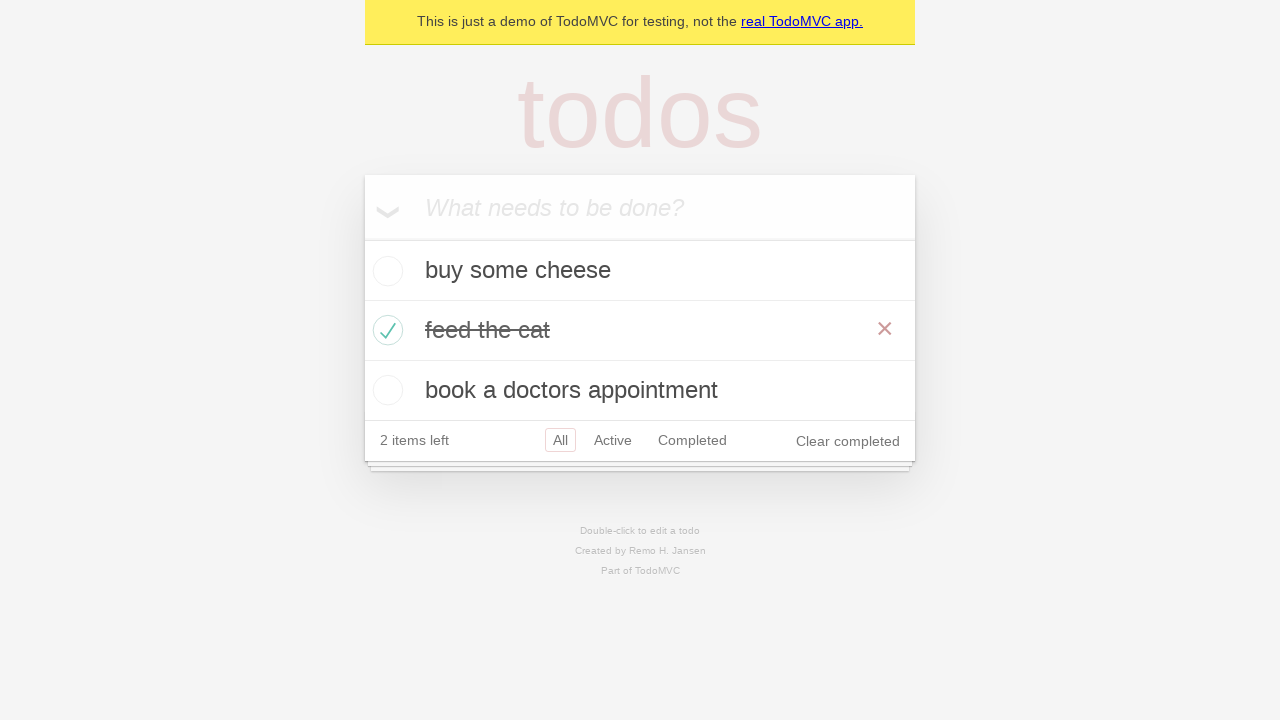

Clicked 'Clear completed' button to remove completed items at (848, 441) on .clear-completed
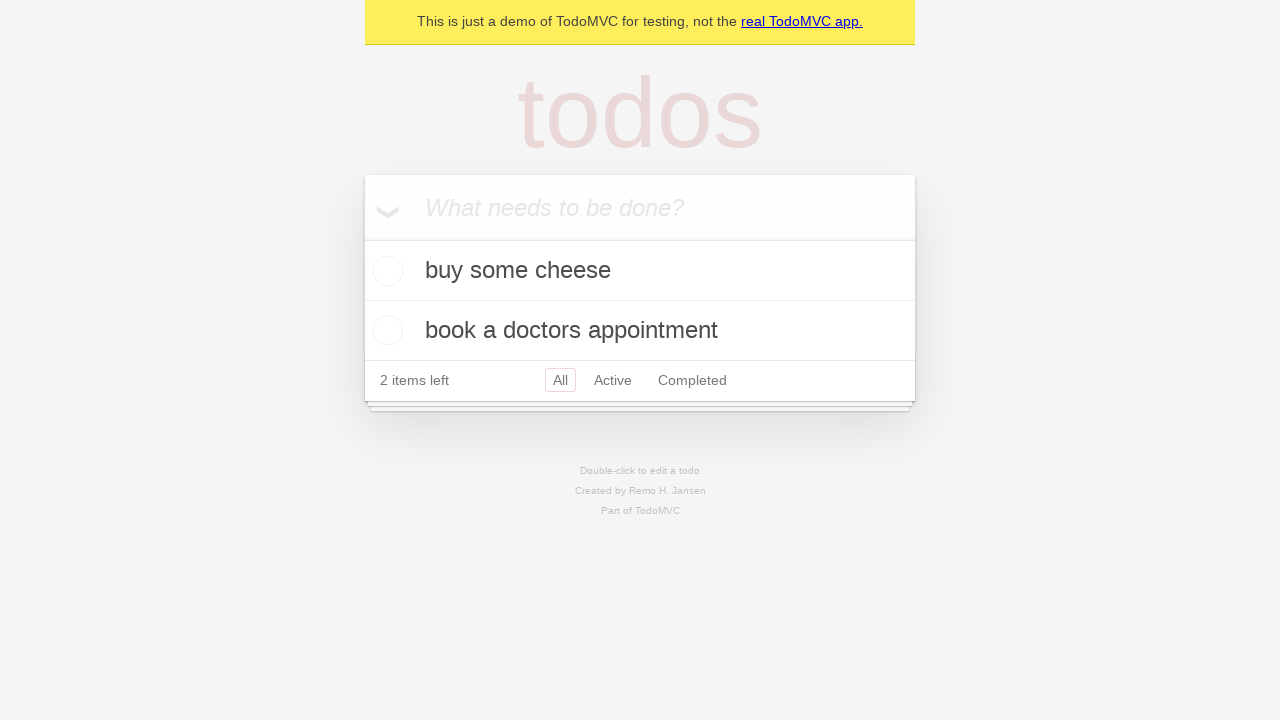

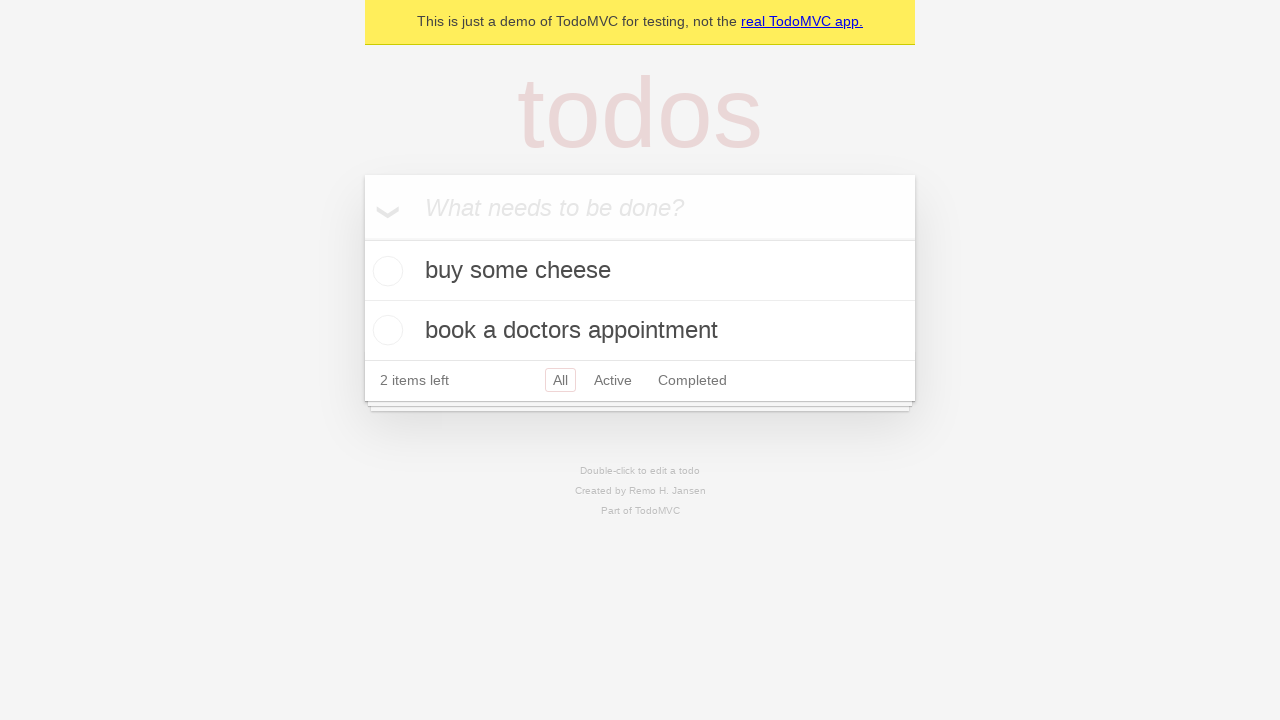